Tests loading functionality with implicit wait by clicking the green loading button and verifying the loading and success states.

Starting URL: https://kristinek.github.io/site/examples/loading_color

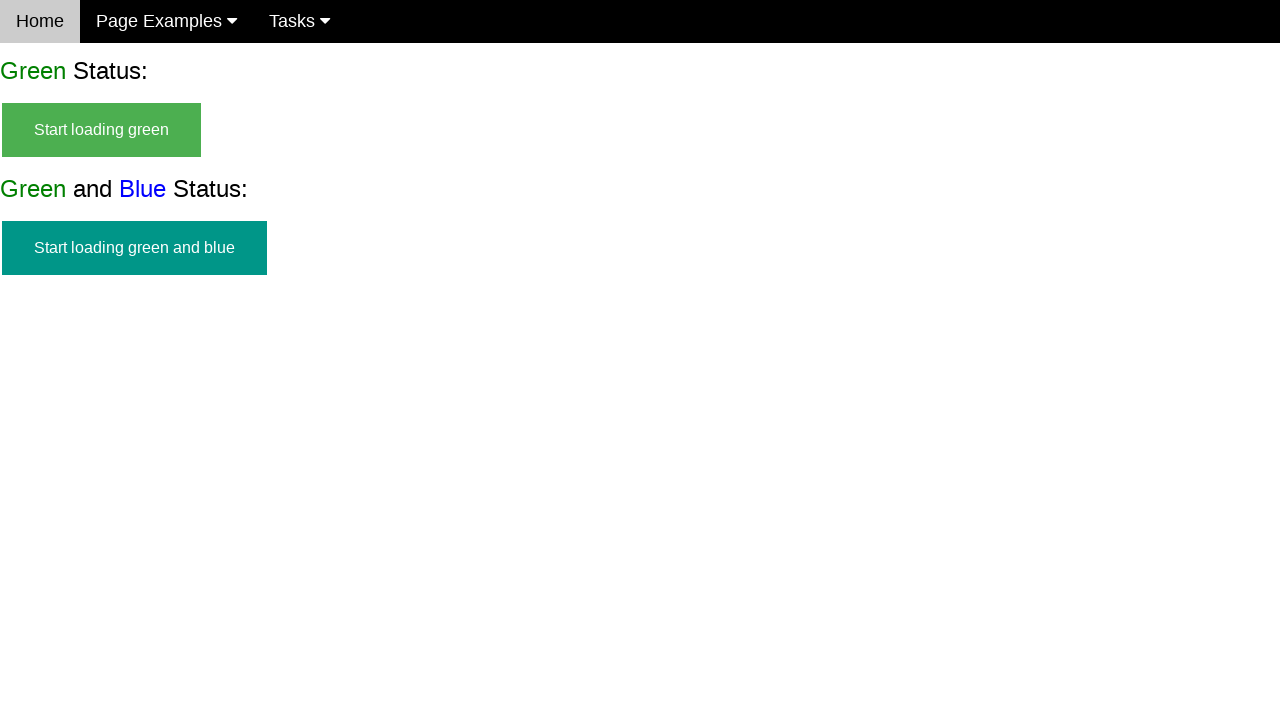

Clicked the green loading button at (102, 130) on #start_green
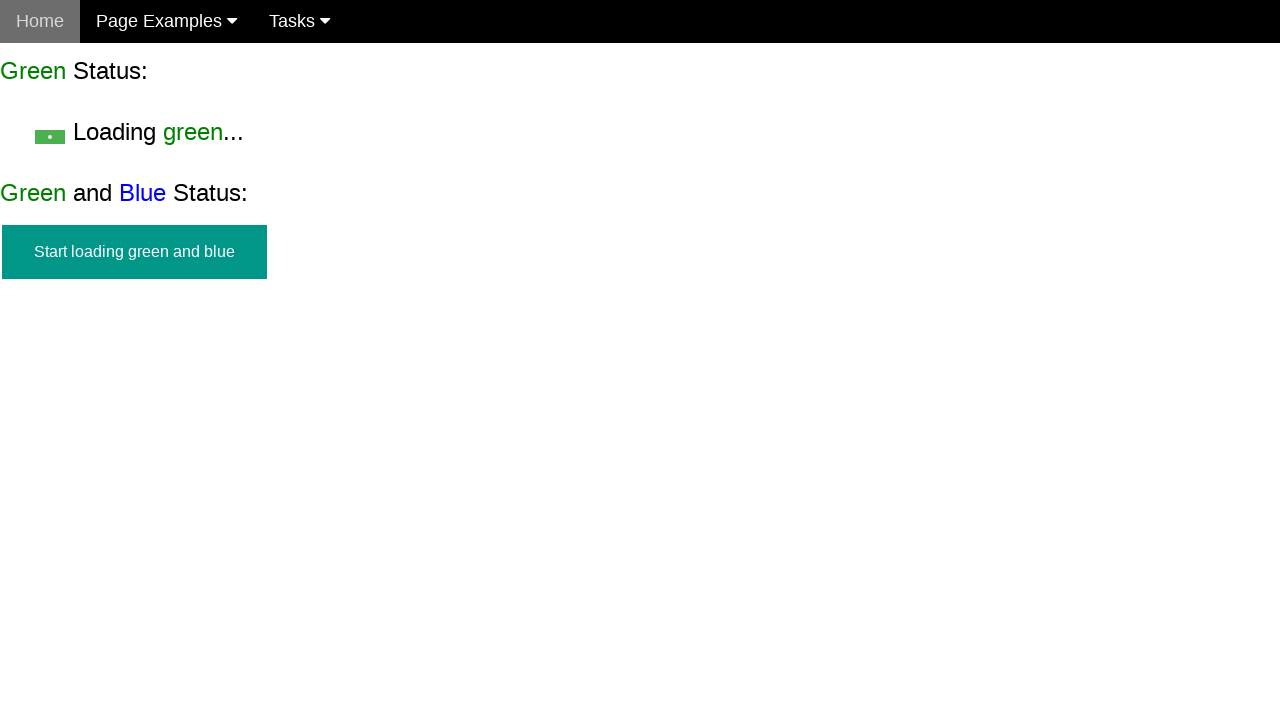

Verified start green button is hidden
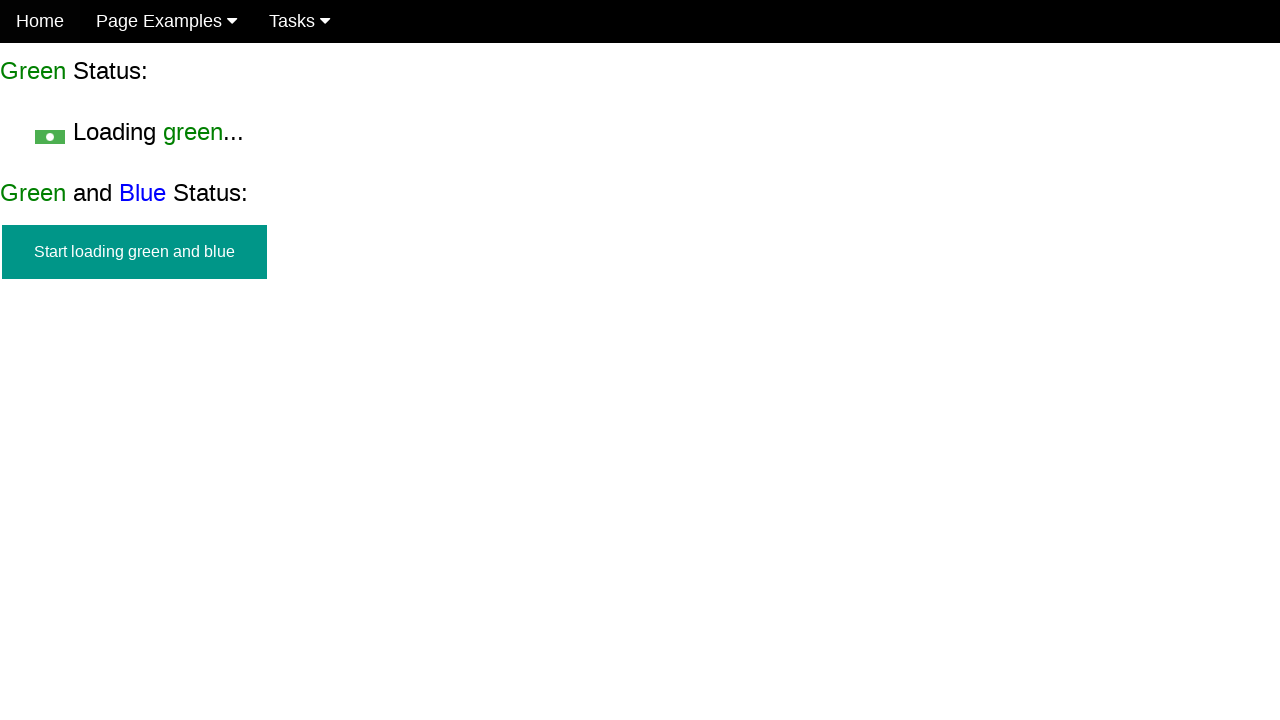

Verified loading text is visible
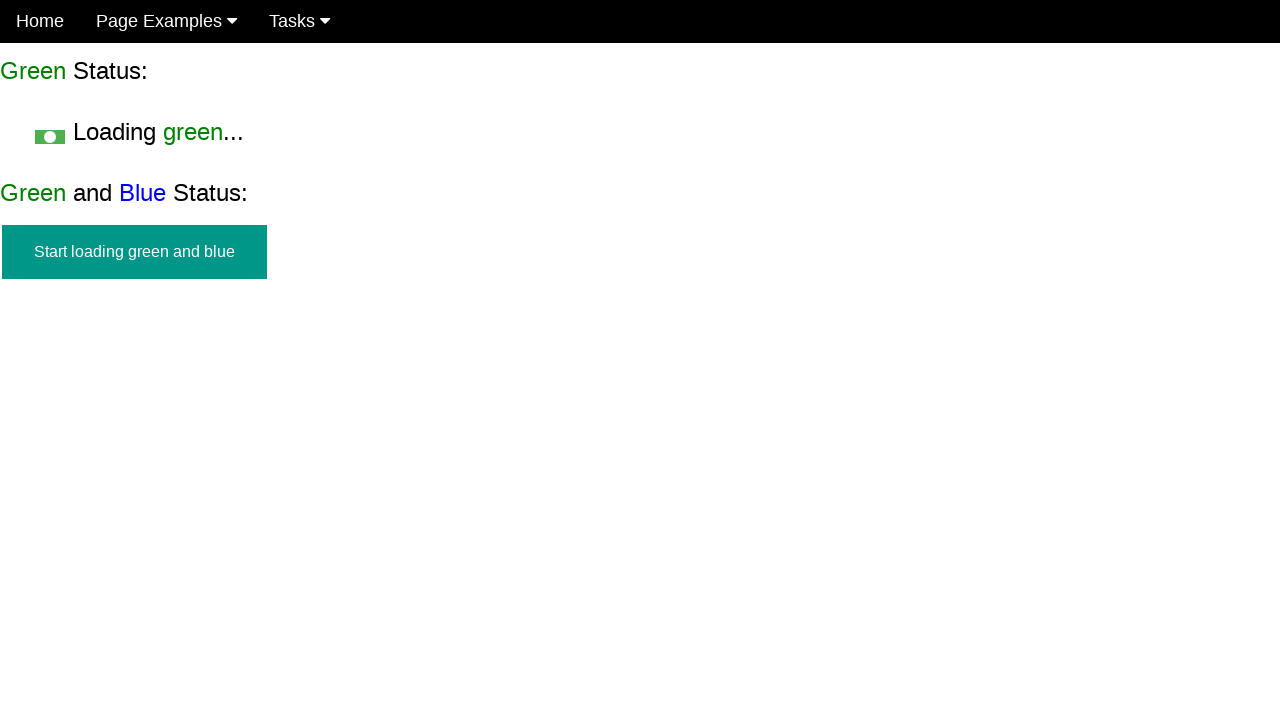

Waited for success element to appear
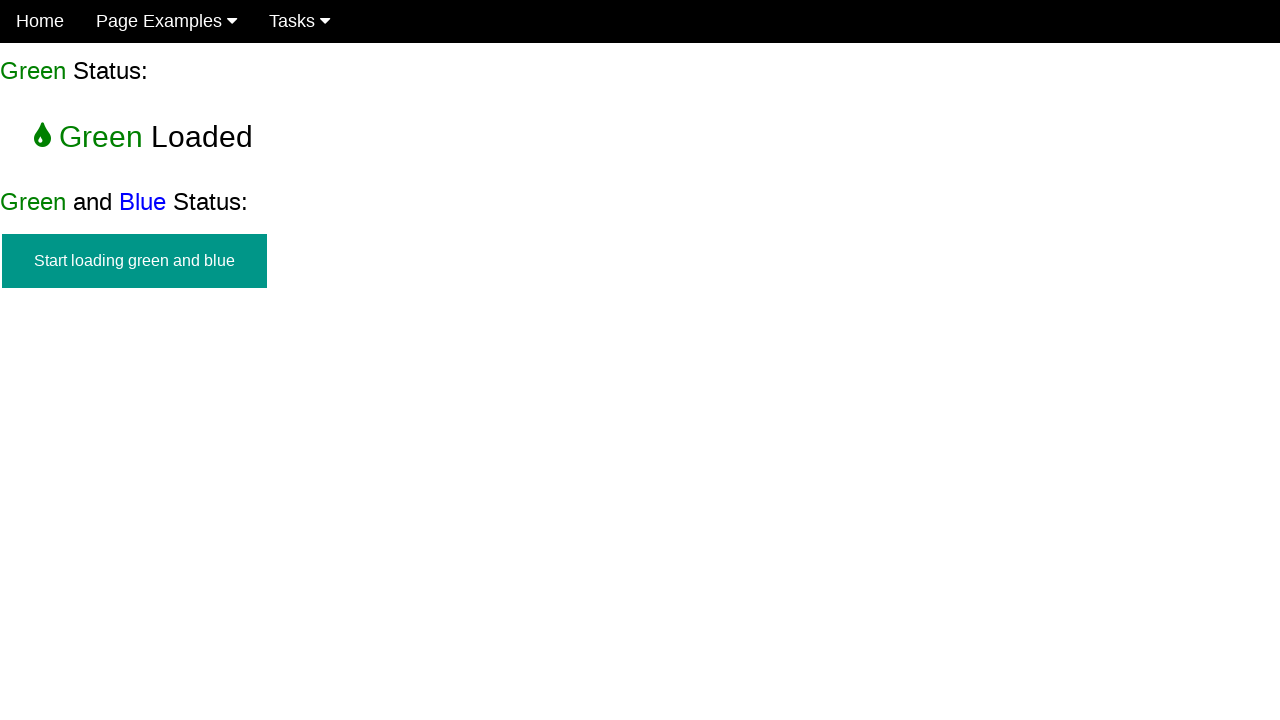

Verified finish green element is visible
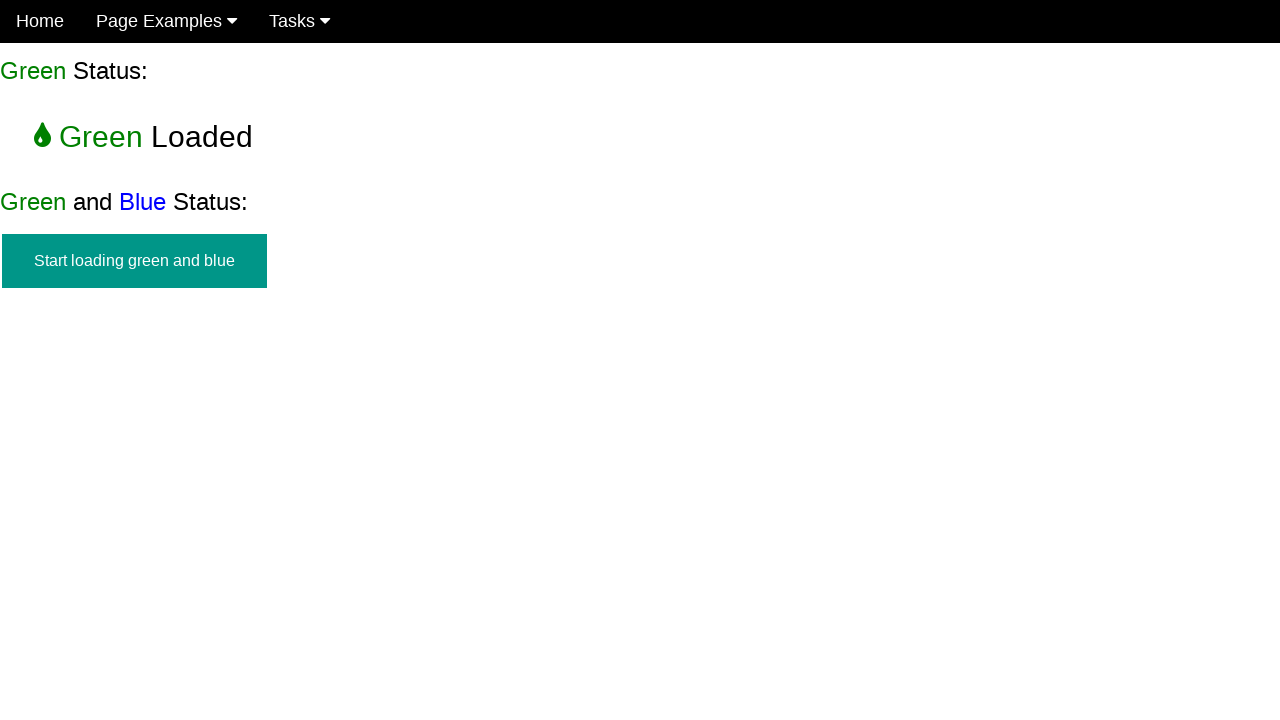

Verified start green button remains hidden
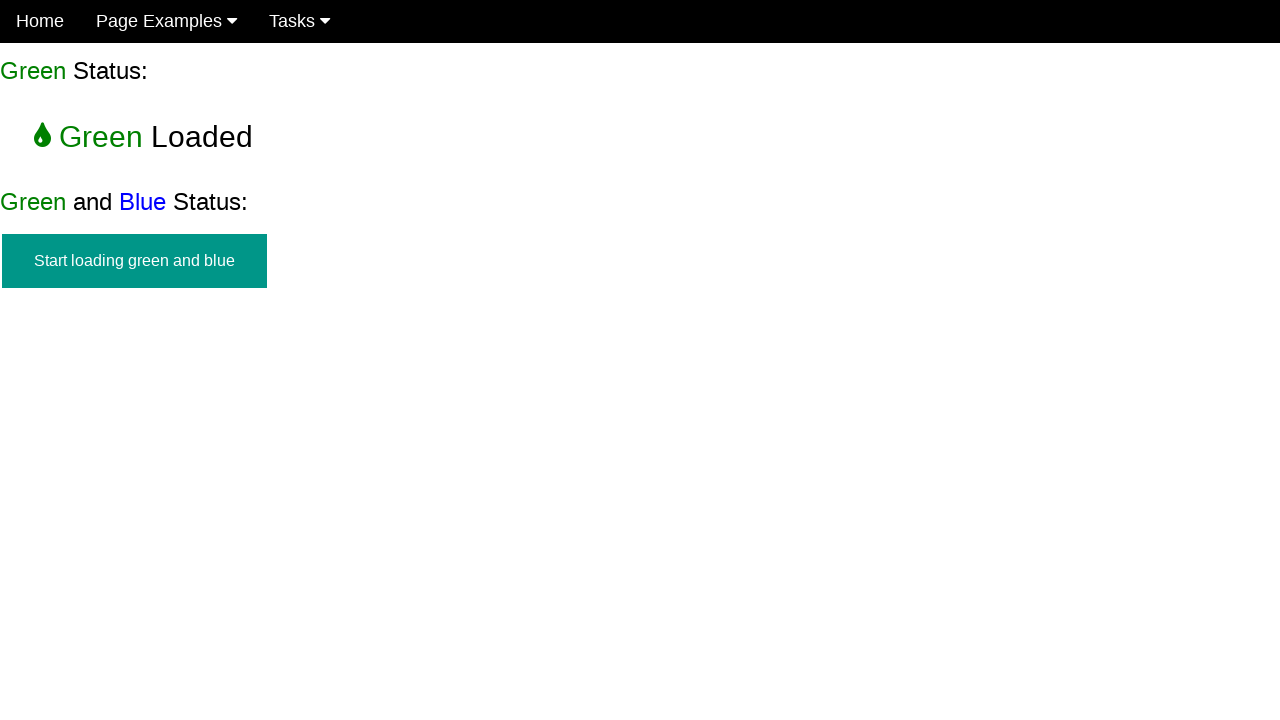

Verified loading text is no longer visible
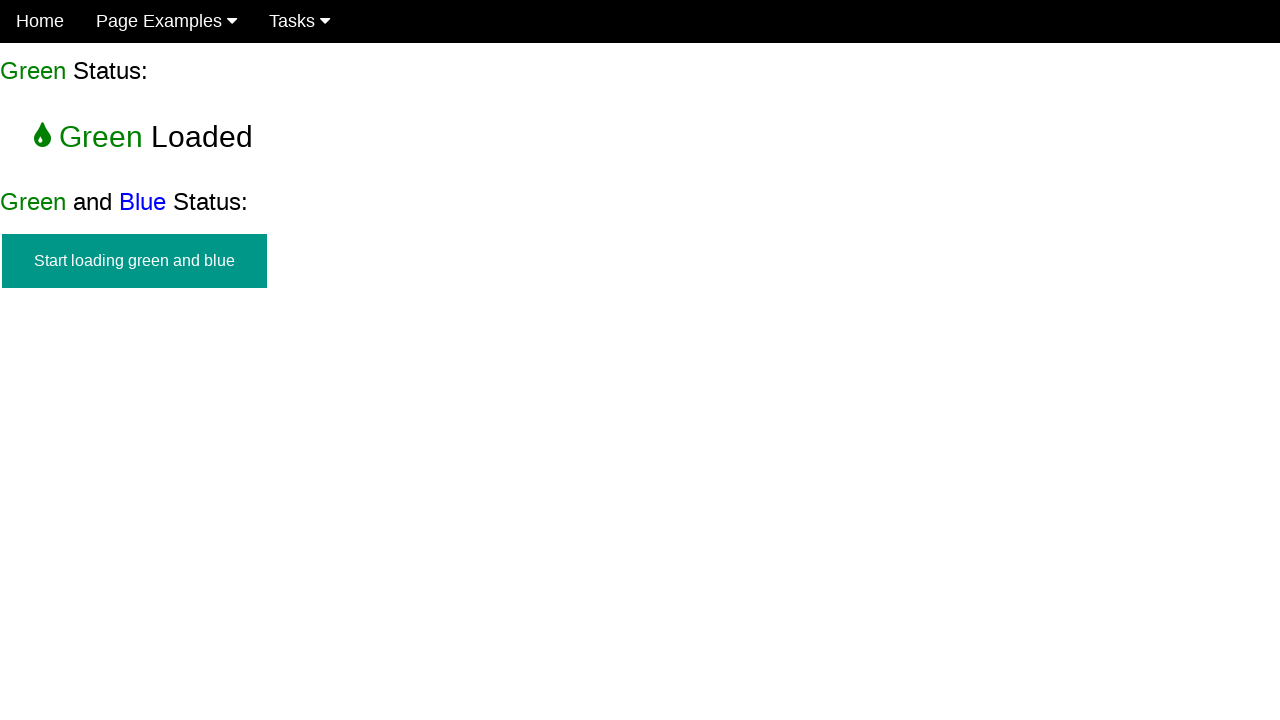

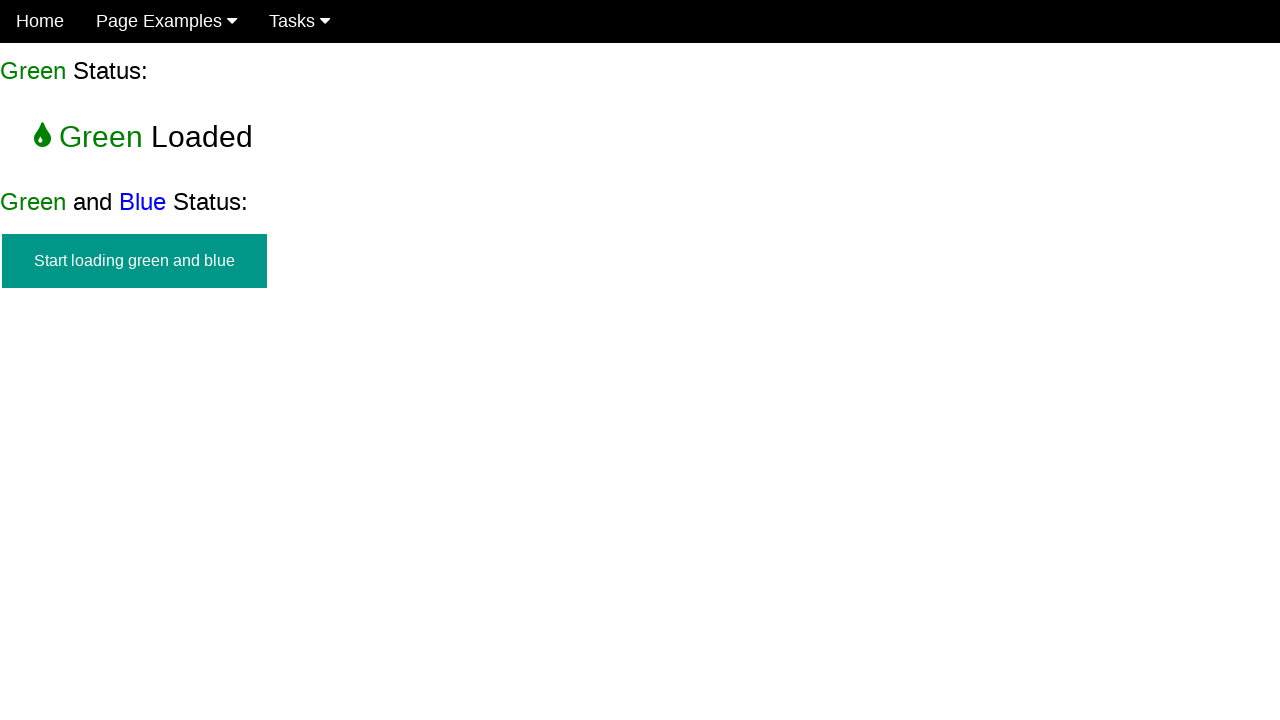